Tests JavaScript prompt alert functionality by clicking a button to trigger a prompt, entering text into the prompt, and accepting it.

Starting URL: https://the-internet.herokuapp.com/javascript_alerts

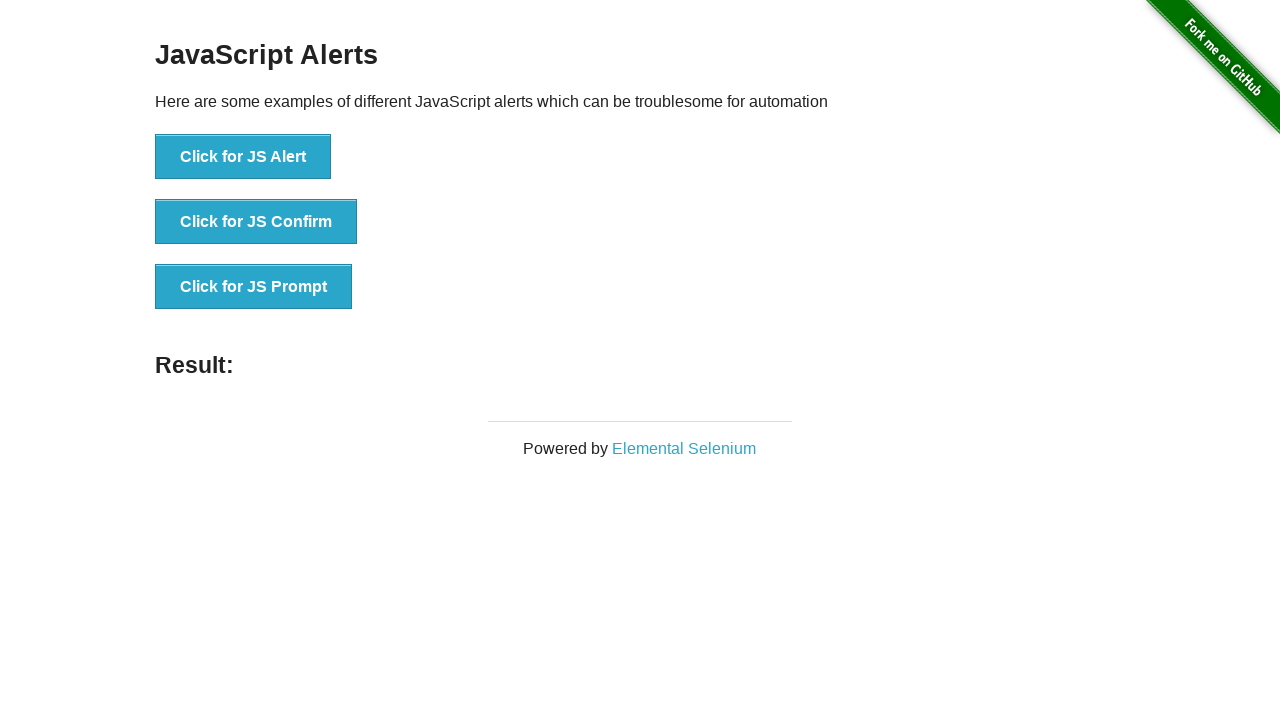

Clicked 'Click for JS Prompt' button to trigger JavaScript prompt at (254, 287) on xpath=//button[.='Click for JS Prompt']
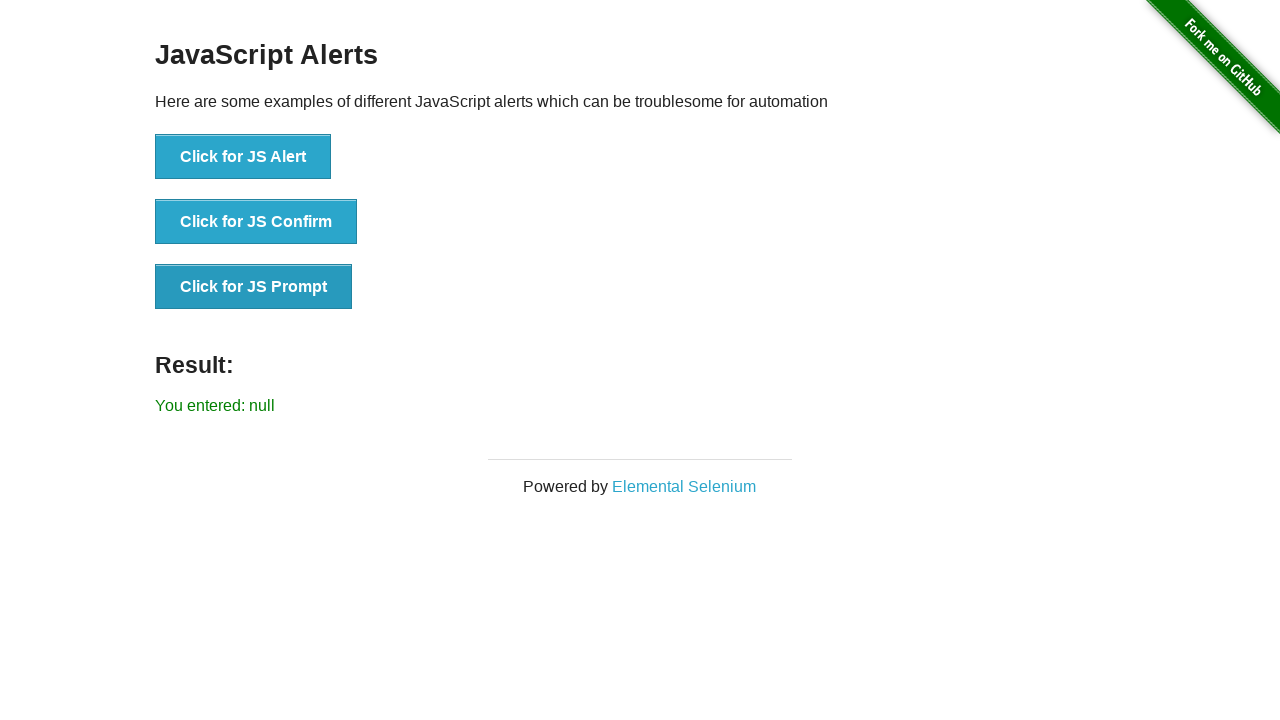

Set up dialog handler to accept prompt with text 'Time'
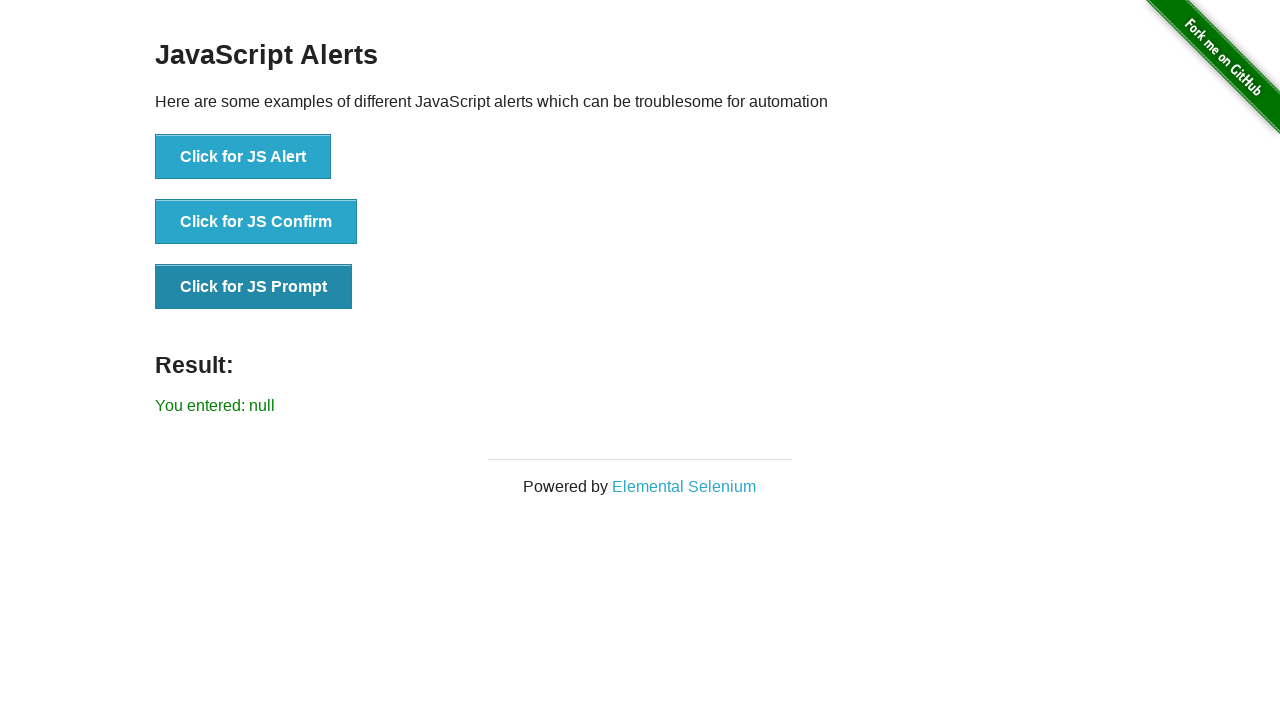

Clicked 'Click for JS Prompt' button again to trigger dialog with handler in place at (254, 287) on xpath=//button[.='Click for JS Prompt']
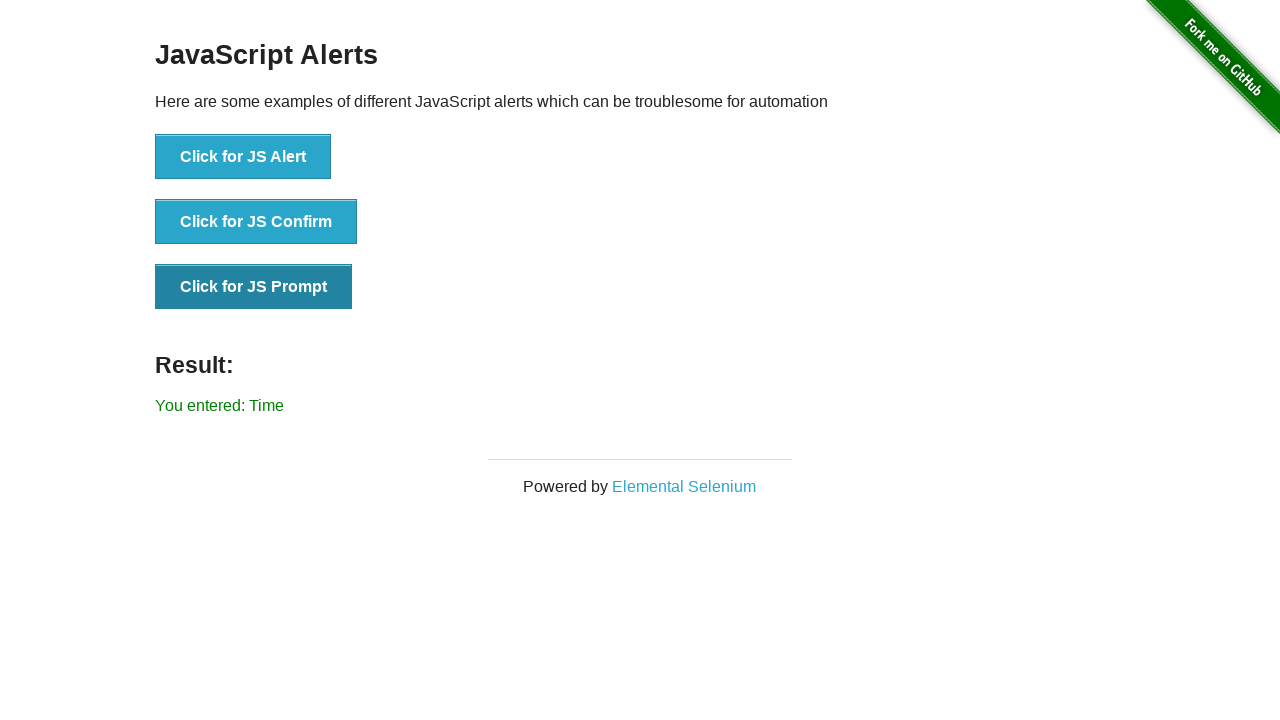

Waited for result element to appear confirming prompt was accepted
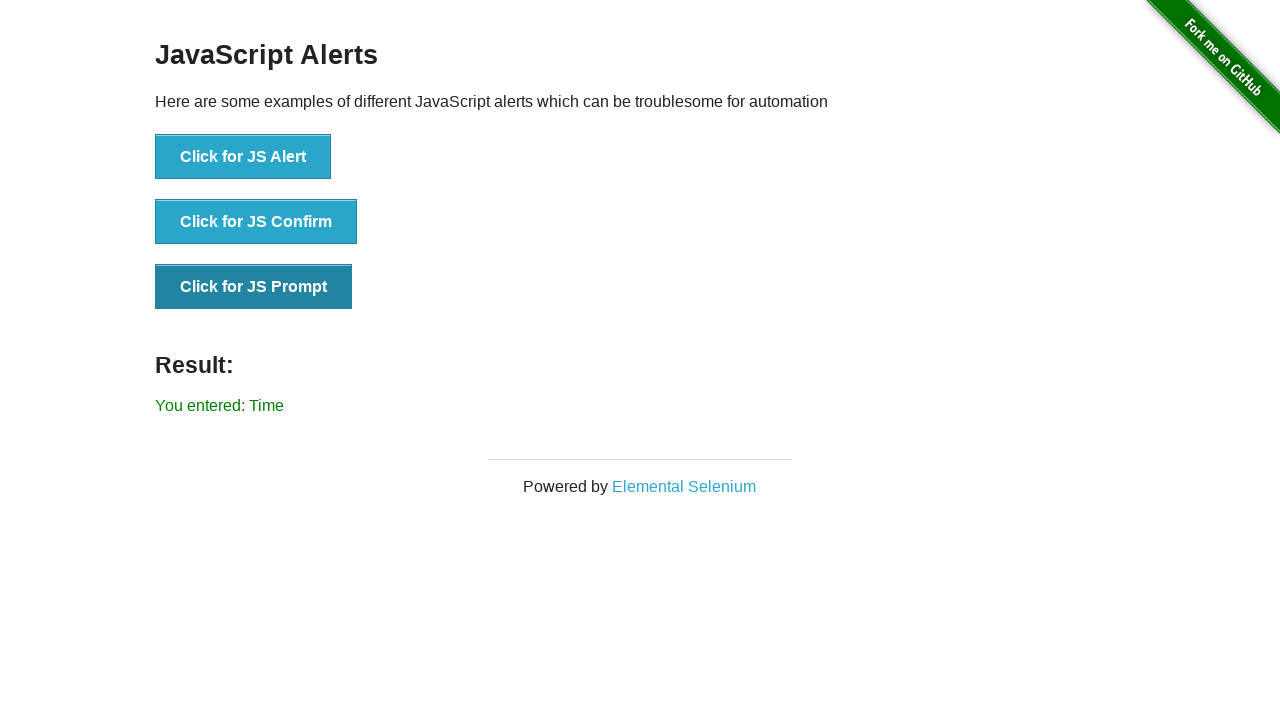

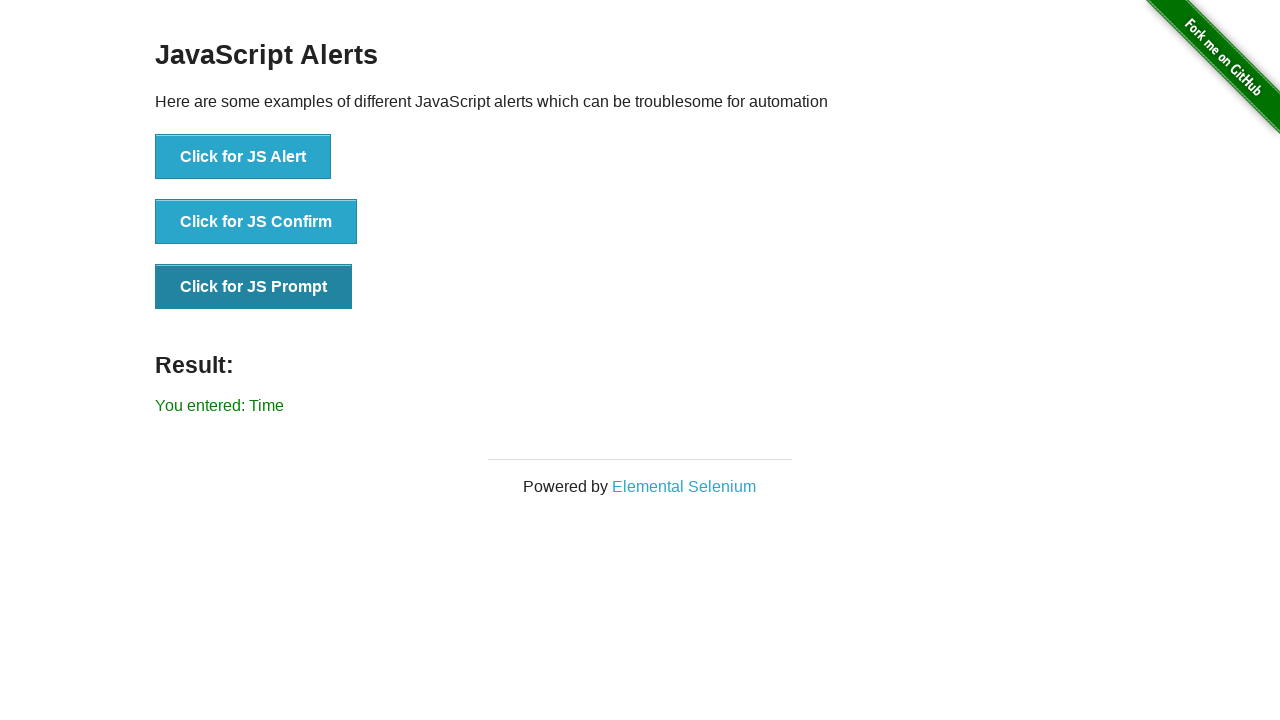